Tests mouse hover interactions on jQuery.com navigation menu

Starting URL: https://jquery.com/

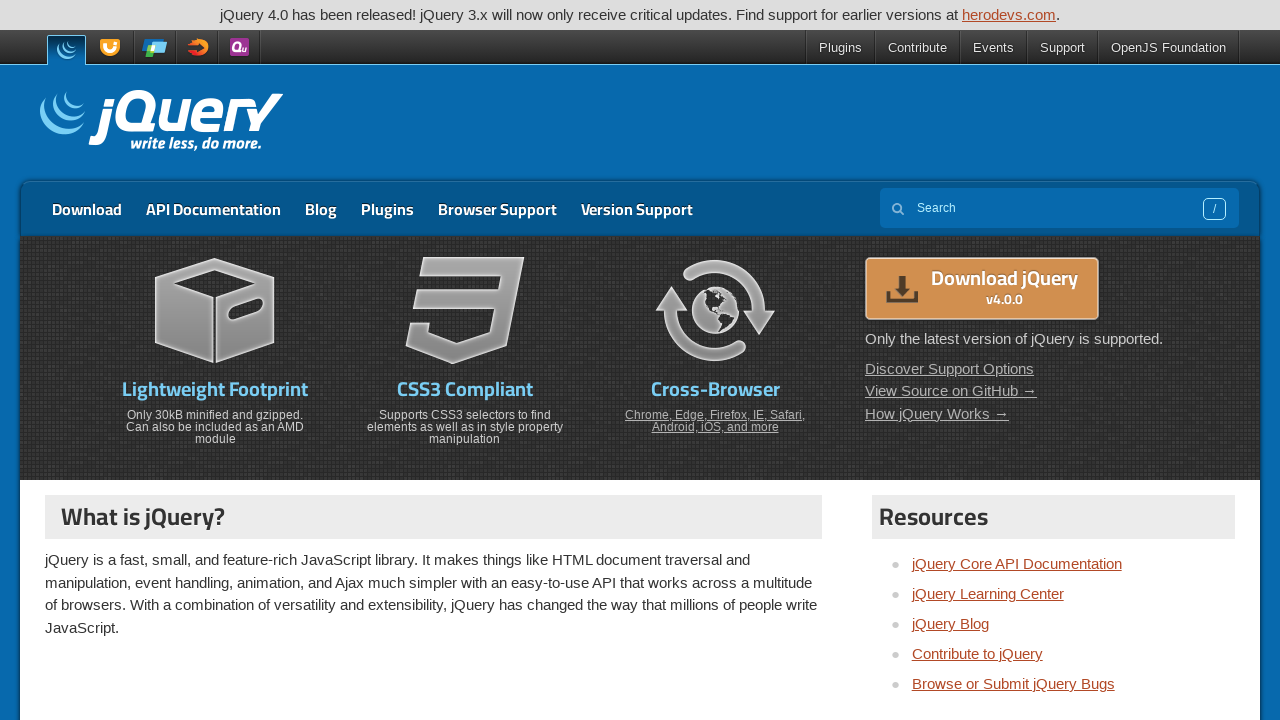

Hovered over Download link in navigation menu at (87, 209) on xpath=//a[contains(text(),'Download')]
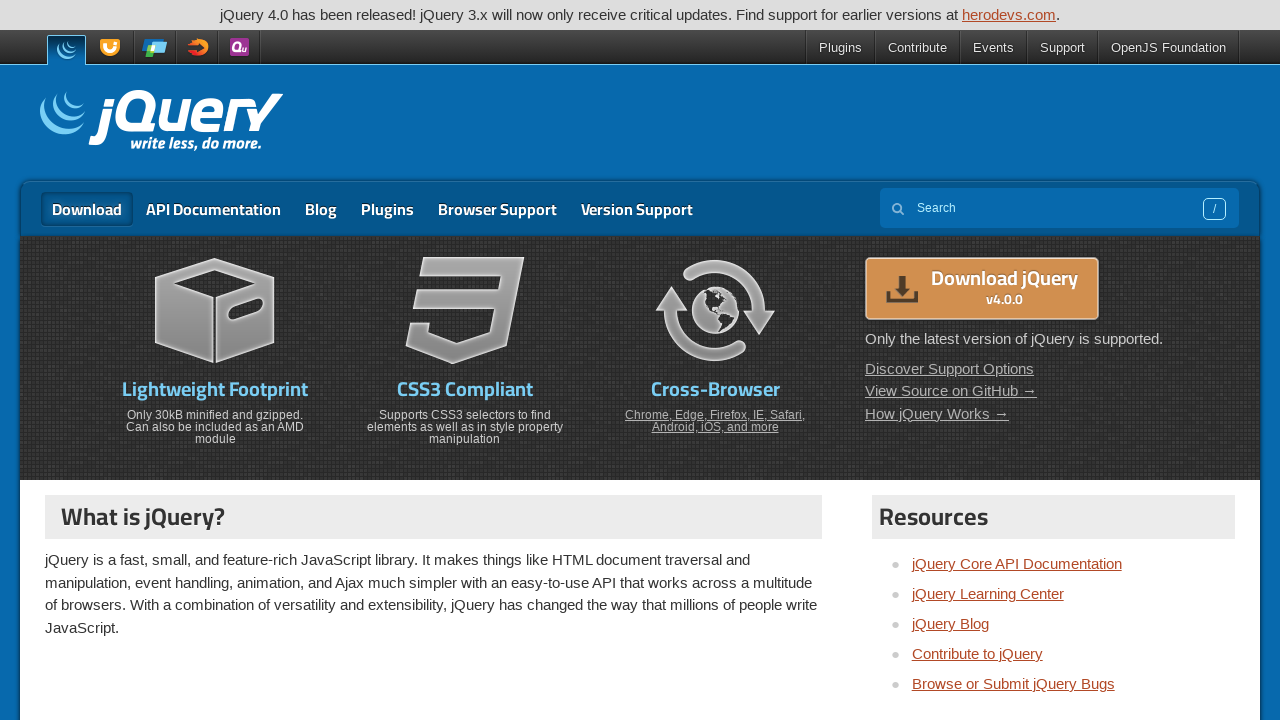

Hovered over Browser Support link in navigation menu at (498, 209) on xpath=//a[contains(text(),'Browser Support')]
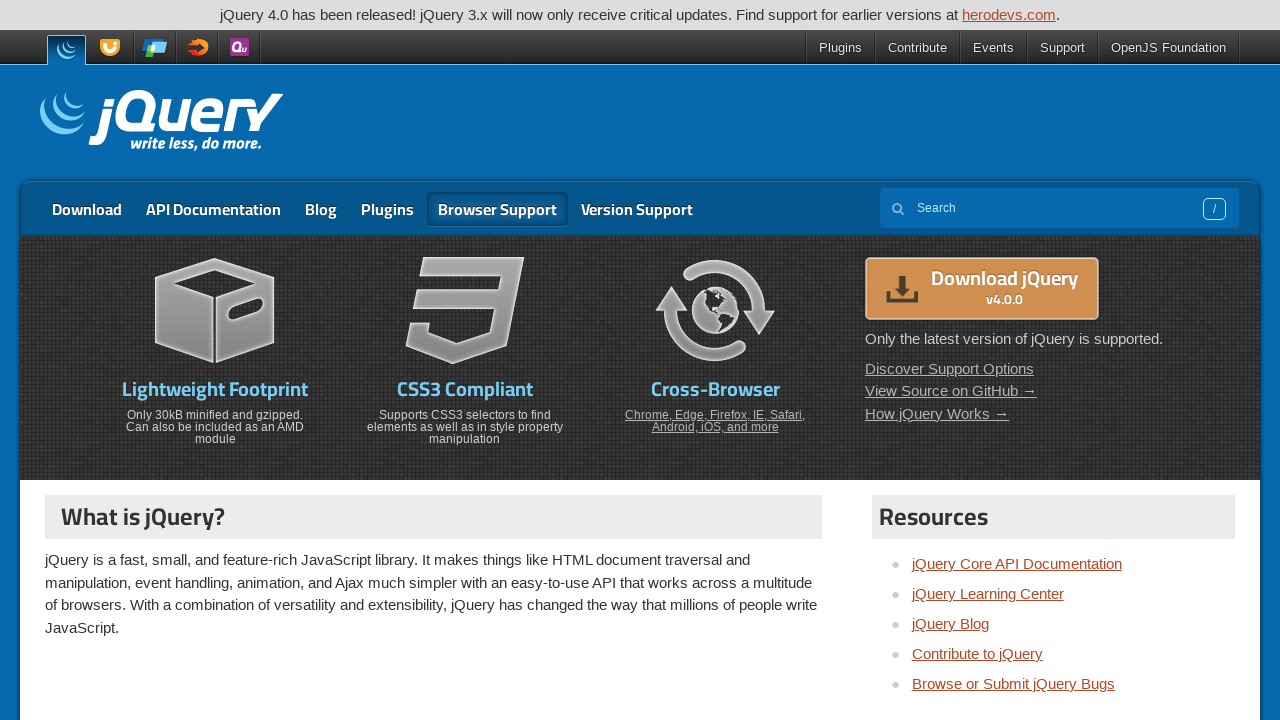

Clicked on Browser Support link at (498, 209) on xpath=//a[contains(text(),'Browser Support')]
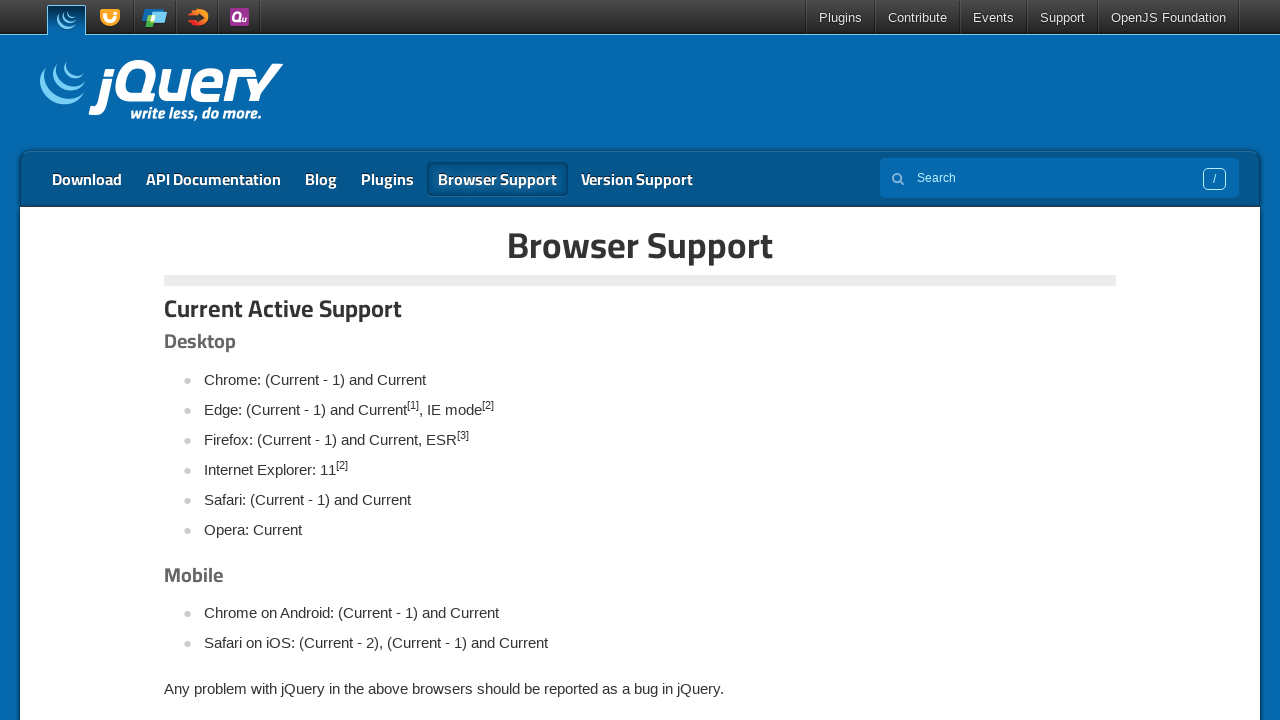

Browser Support page loaded with 'Current Active Support' text visible
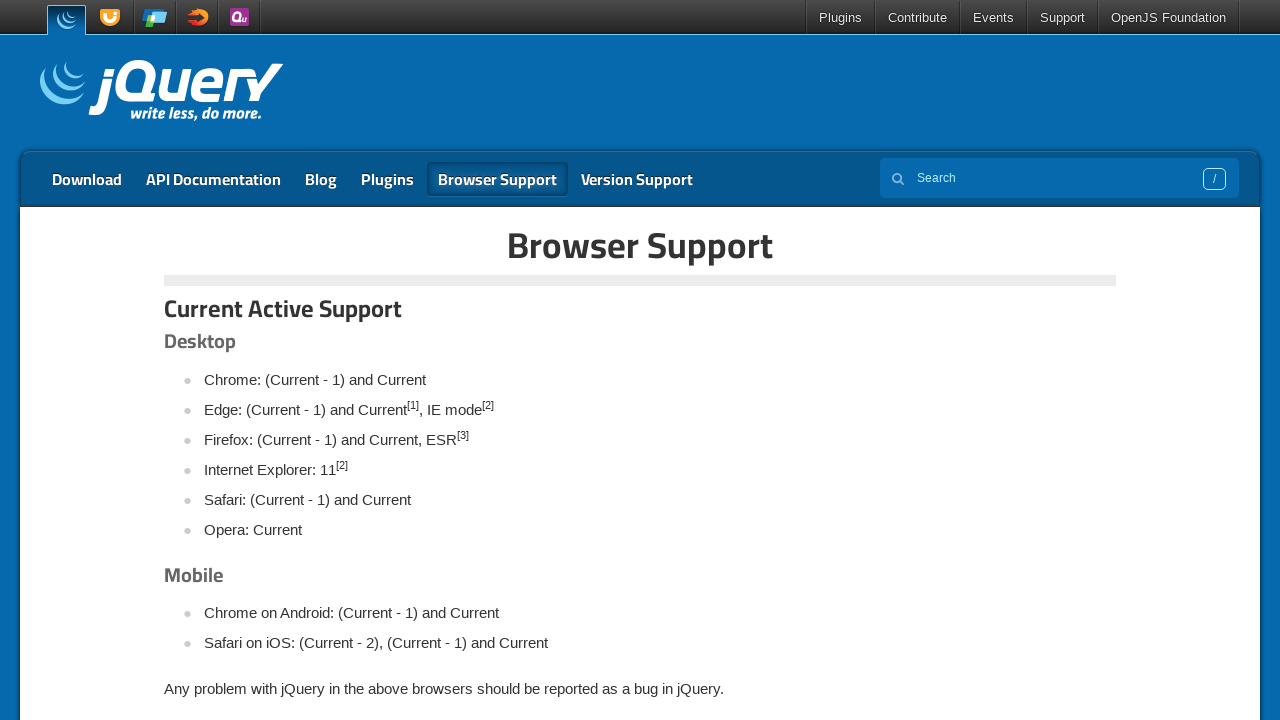

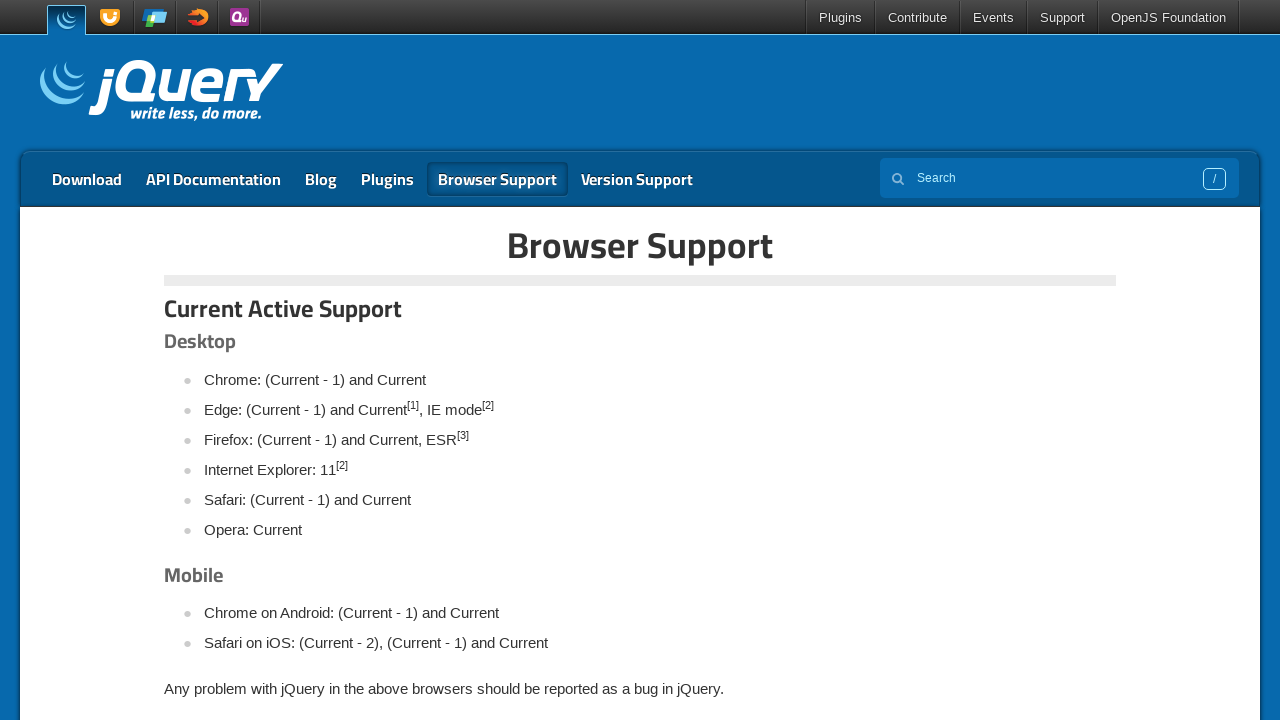